Tests a math problem form by reading two numbers, calculating their sum, selecting the answer from a dropdown, and submitting the form

Starting URL: http://suninjuly.github.io/selects1.html

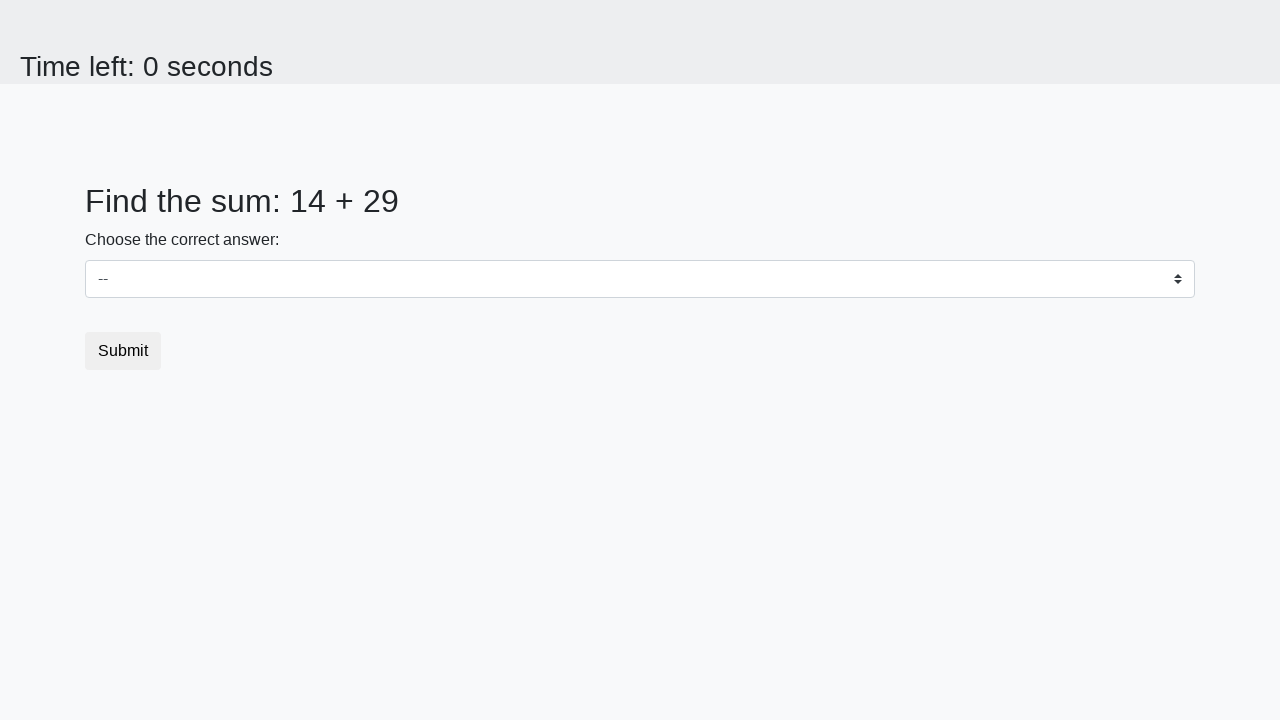

Located the first number element (#num1)
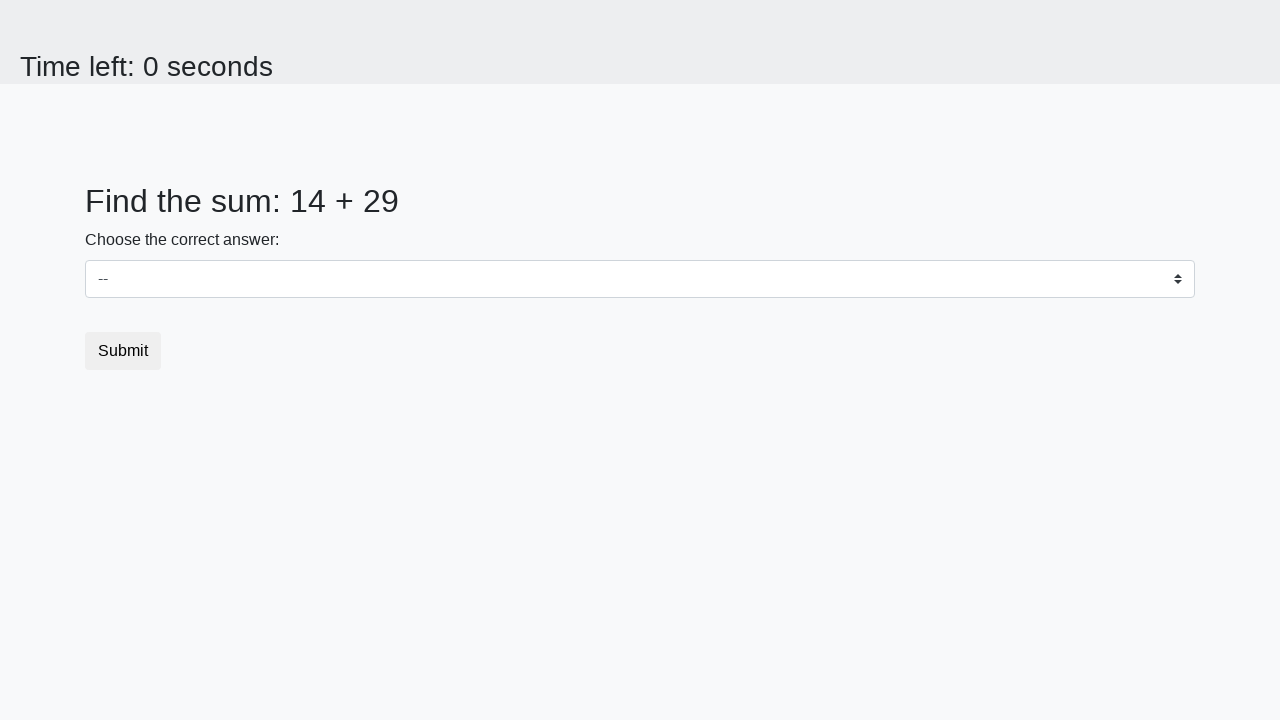

Read and parsed first number from element
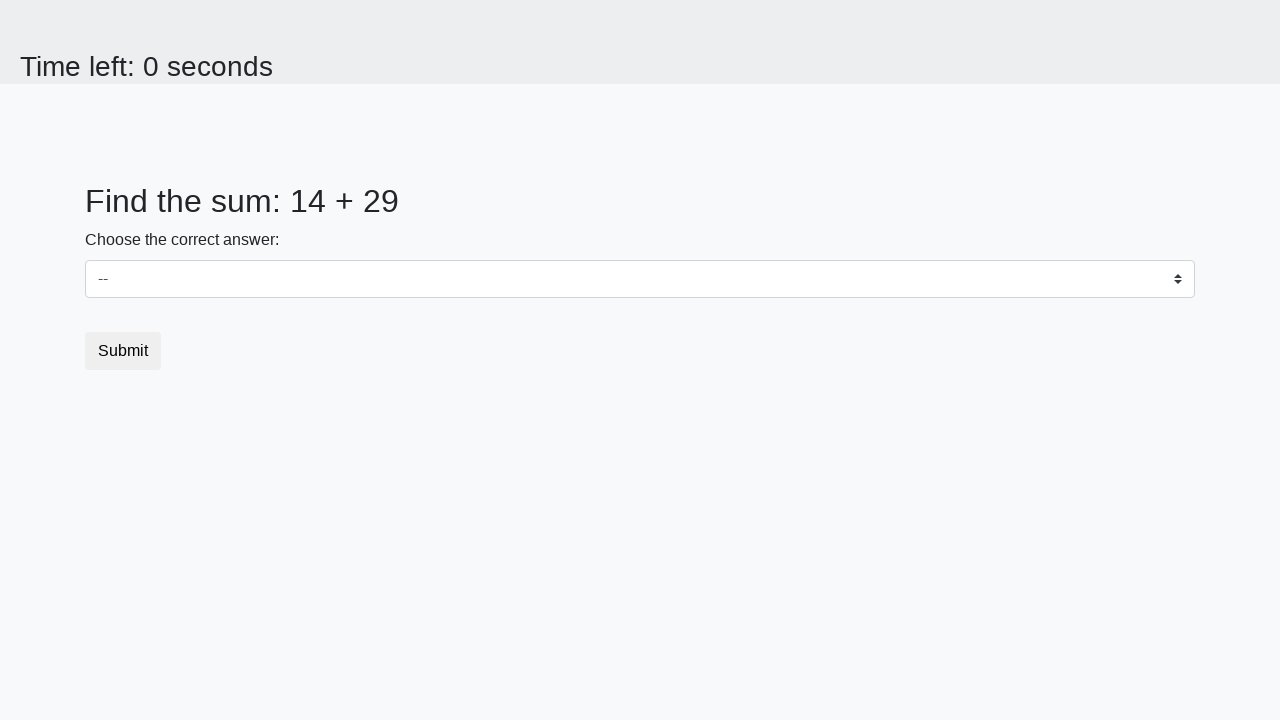

Located the second number element (#num2)
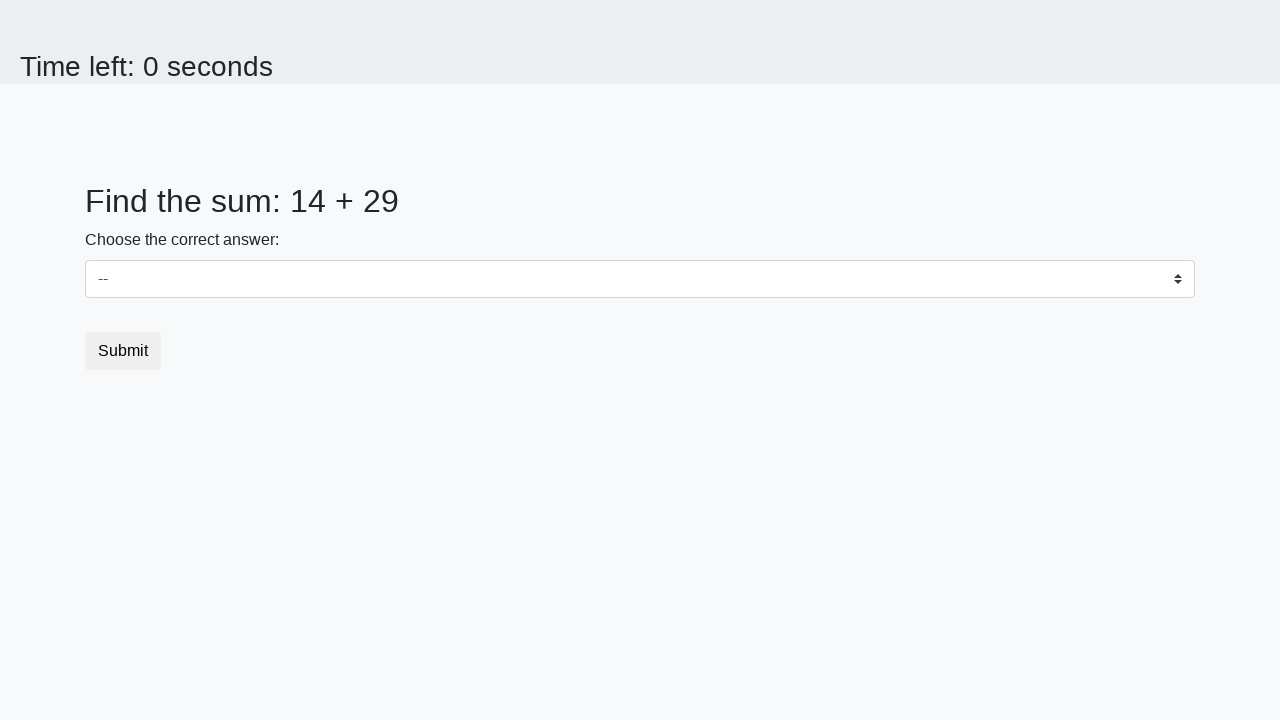

Read and parsed second number from element
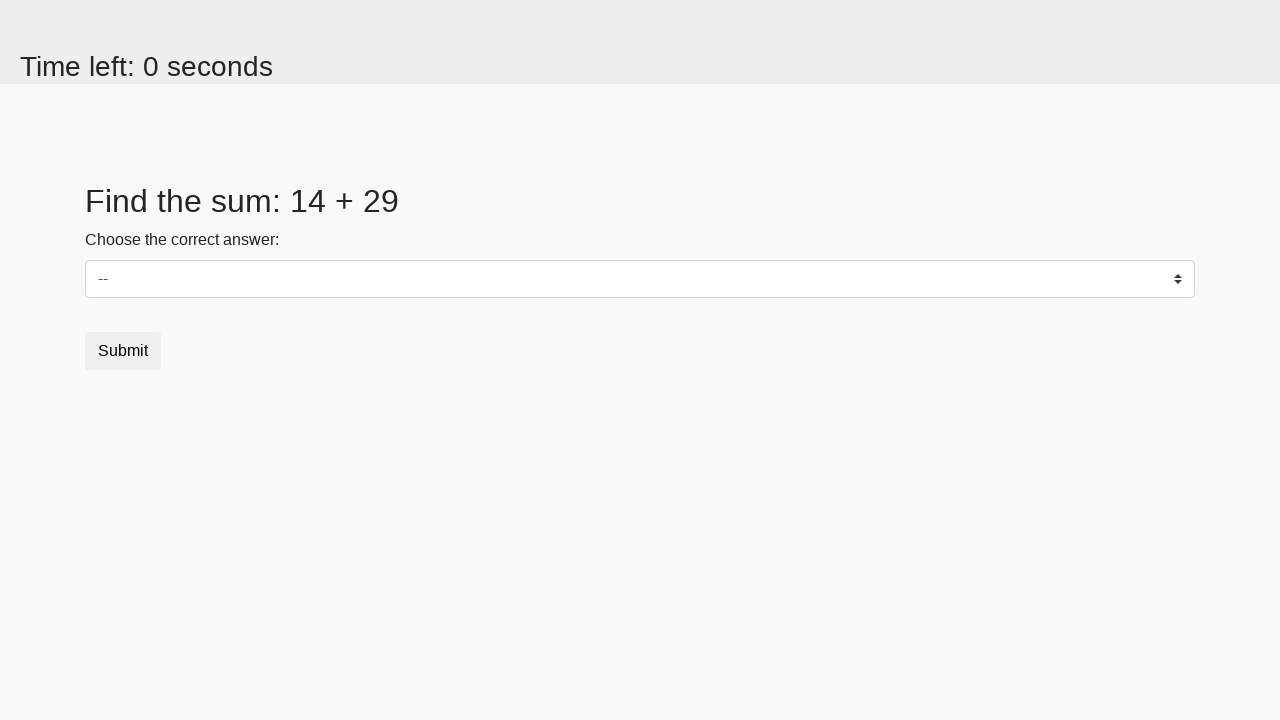

Calculated sum of 14 + 29 = 43
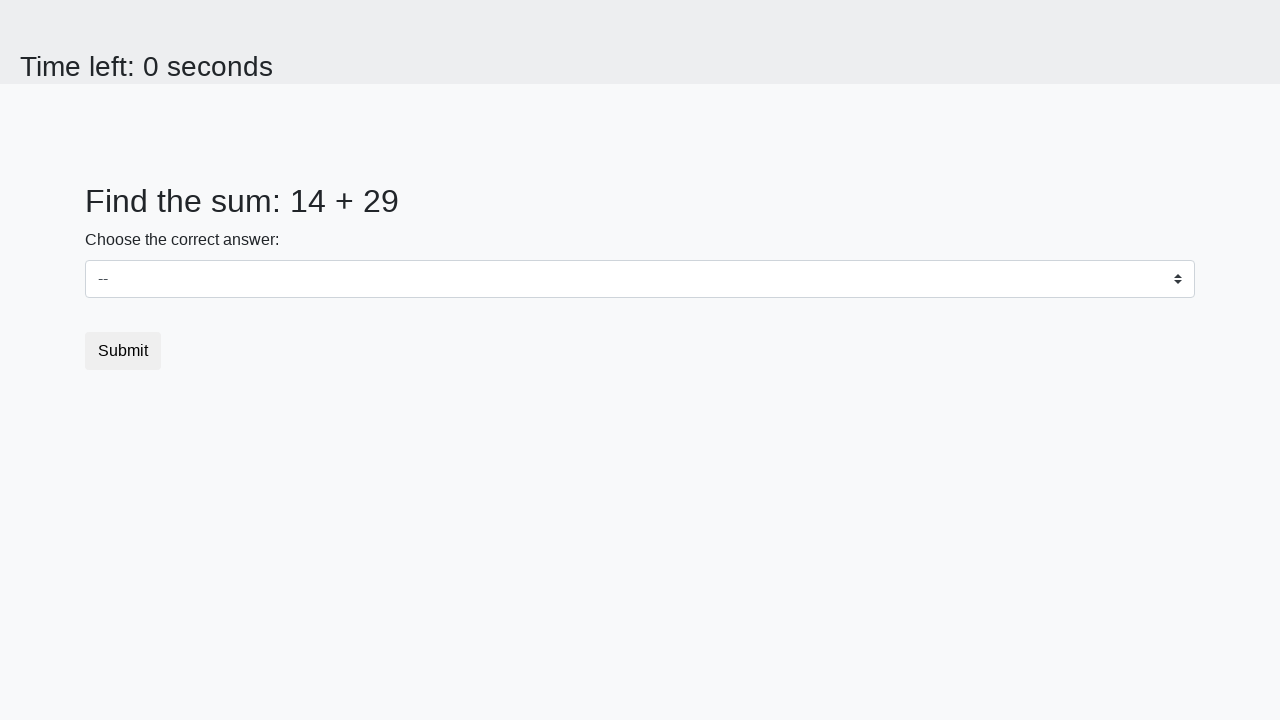

Selected answer '43' from dropdown on #dropdown
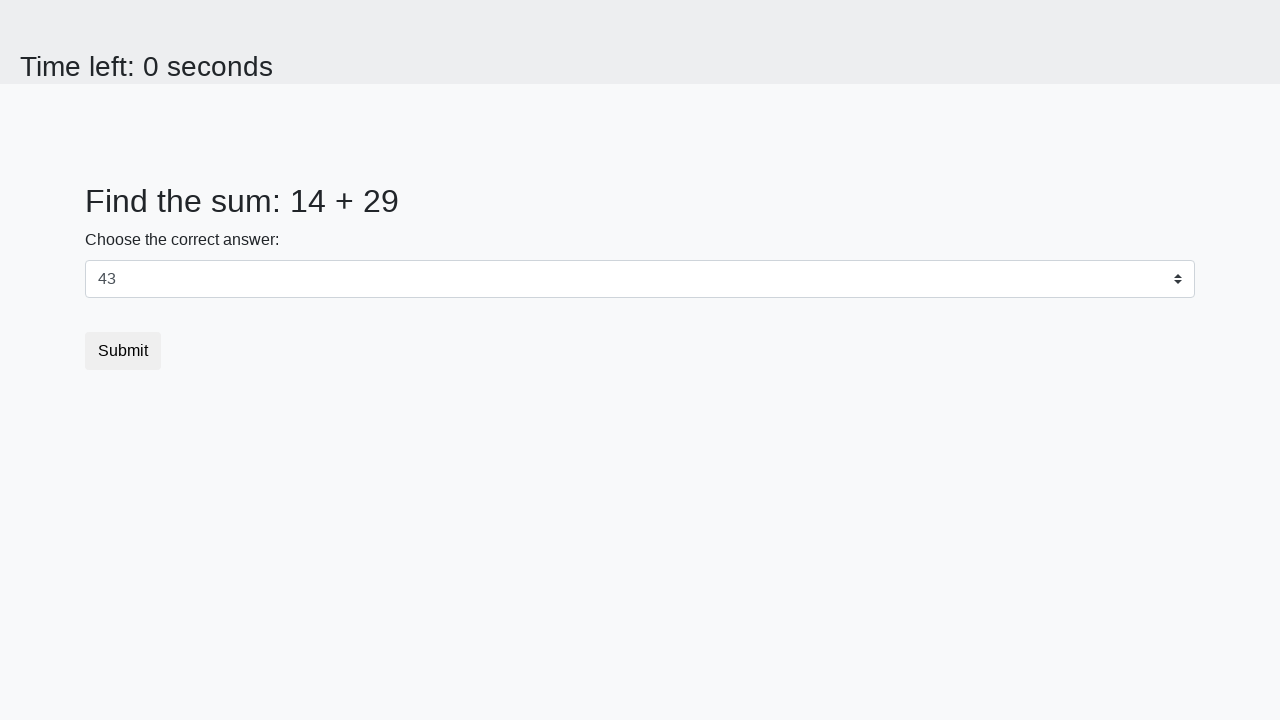

Clicked submit button to submit the form at (123, 351) on button.btn
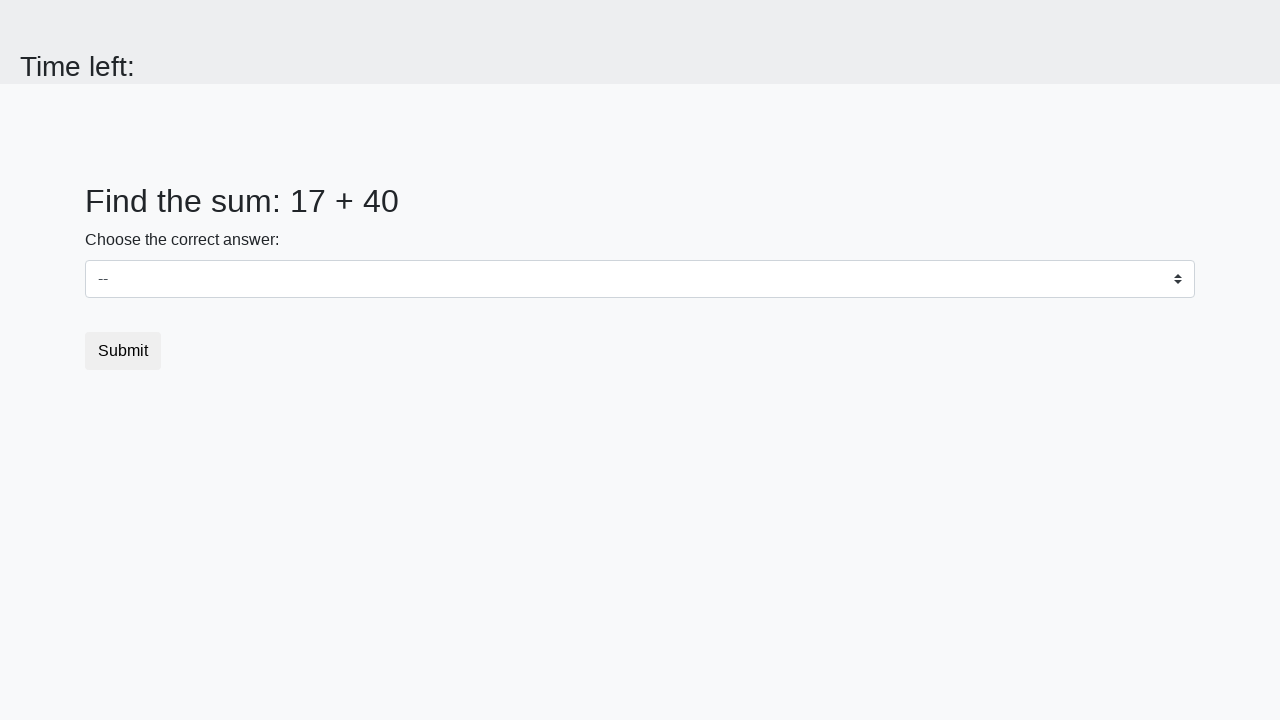

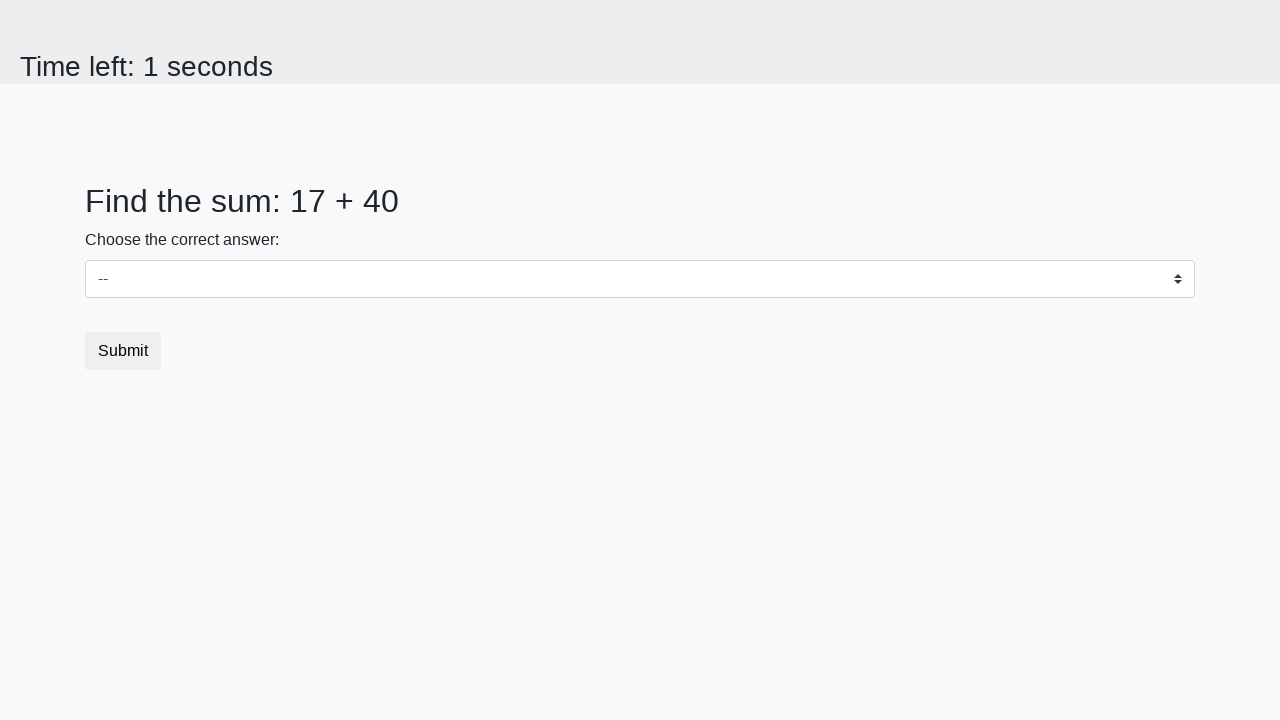